Tests the practice registration form on DemoQA by filling in personal information including first name, last name, email, gender, phone number, date of birth, subjects, hobbies, and address fields.

Starting URL: https://demoqa.com/automation-practice-form

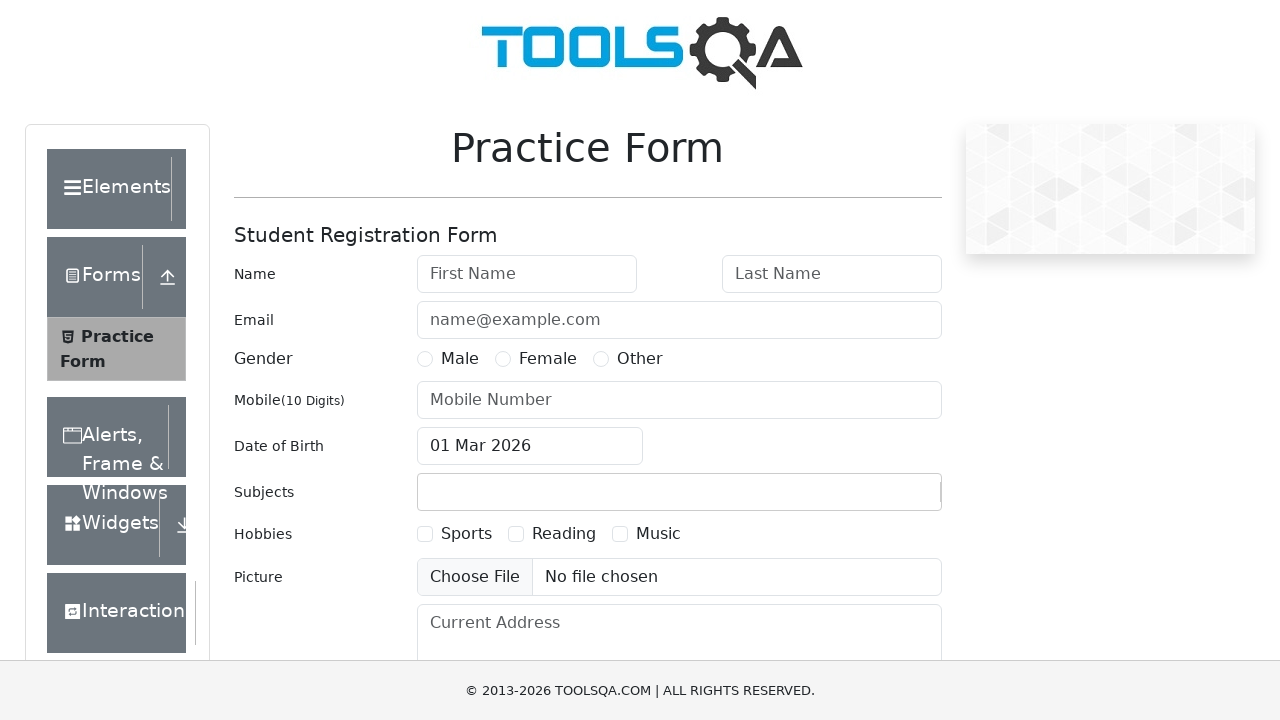

Filled first name field with 'Divyam' on #firstName
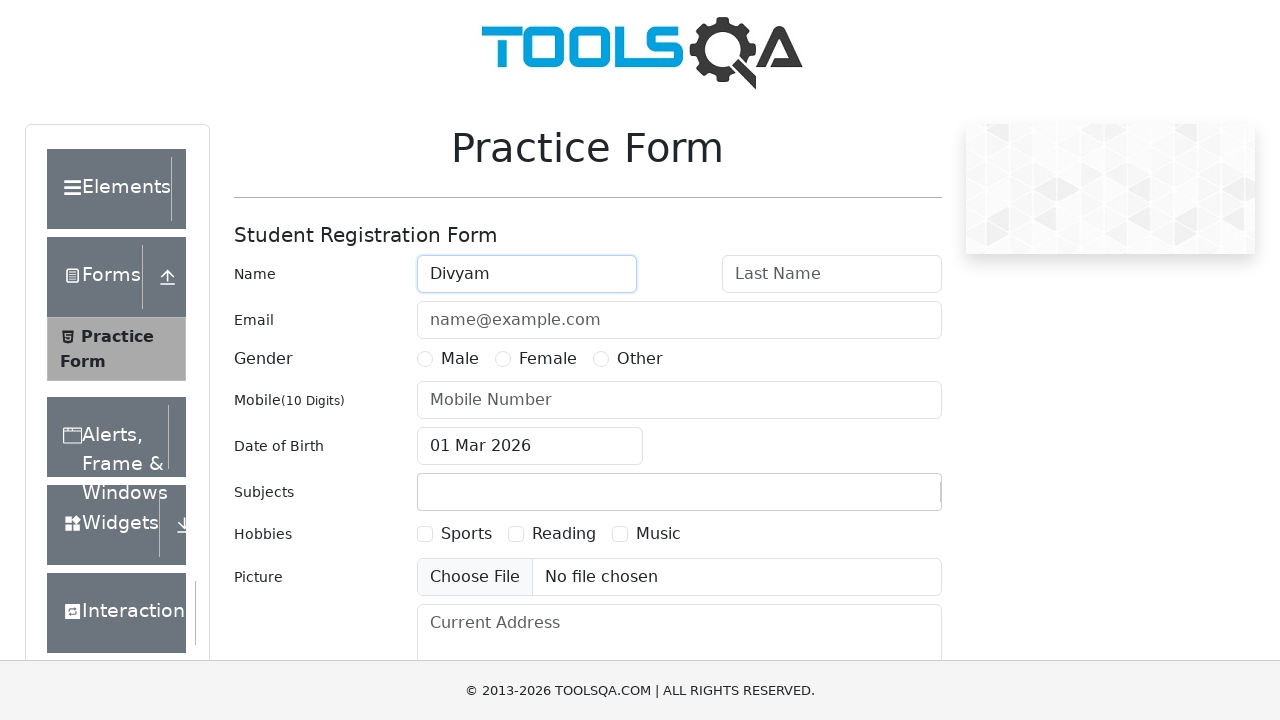

Filled last name field with 'Chaudhari' on #lastName
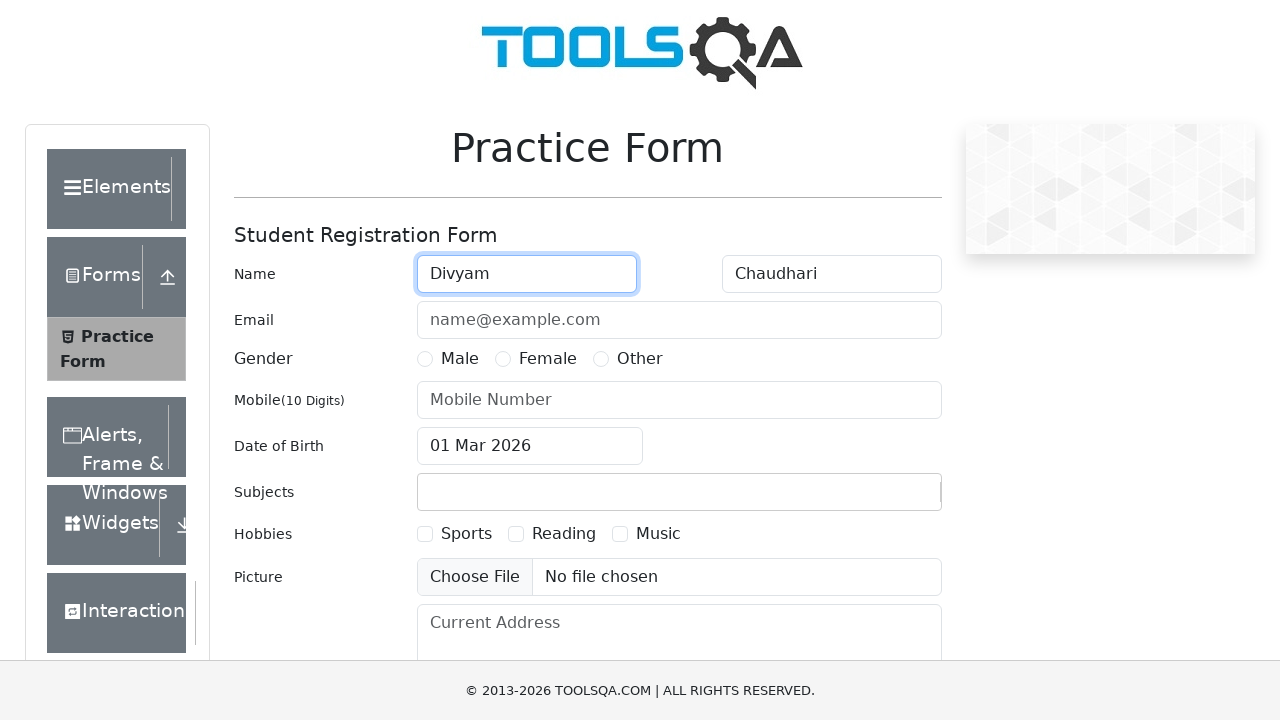

Filled email field with 'divyam.chaudhari@example.com' on #userEmail
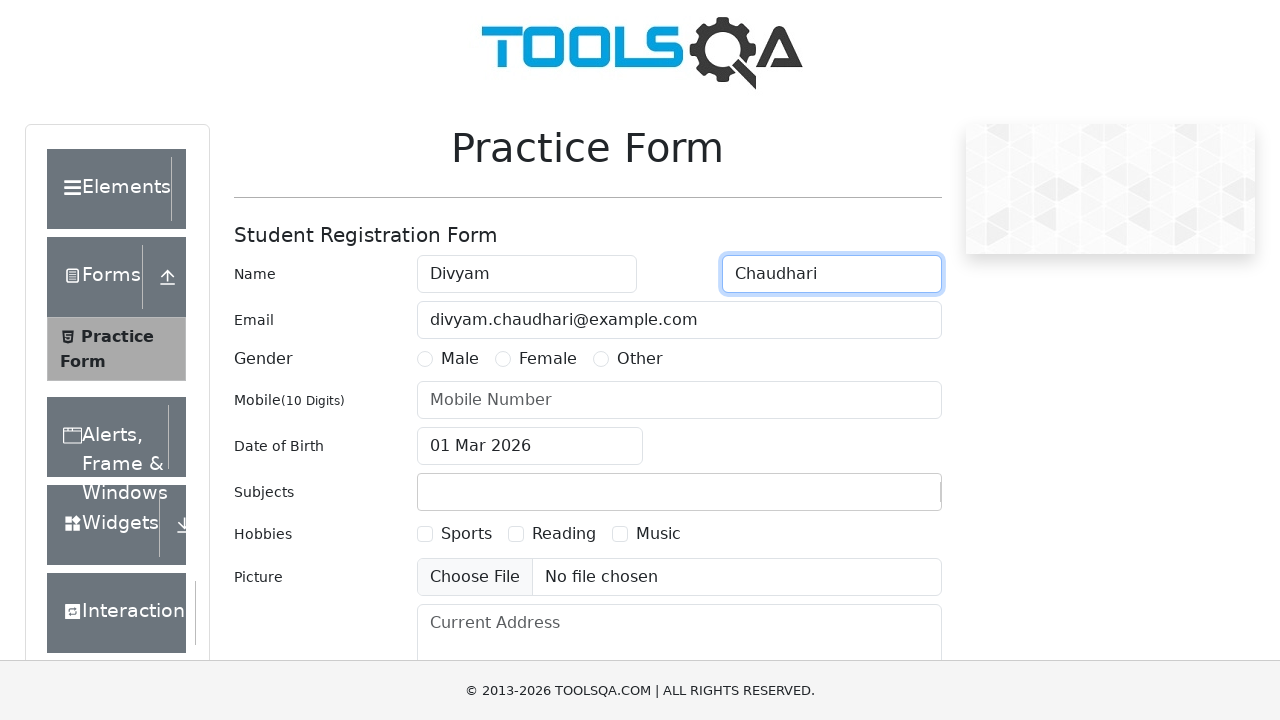

Selected Male gender radio button at (460, 359) on xpath=//*[@id='genterWrapper']/div[2]/div[1]/label
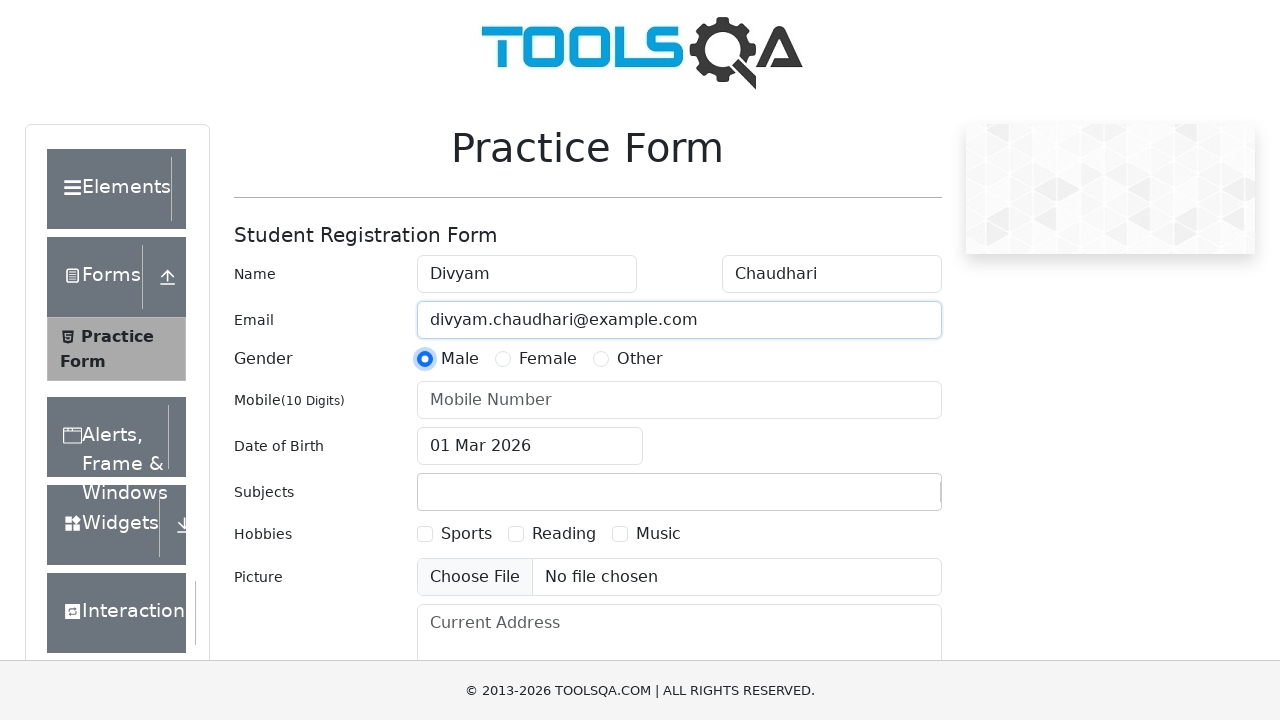

Filled mobile number field with '9511623290' on #userNumber
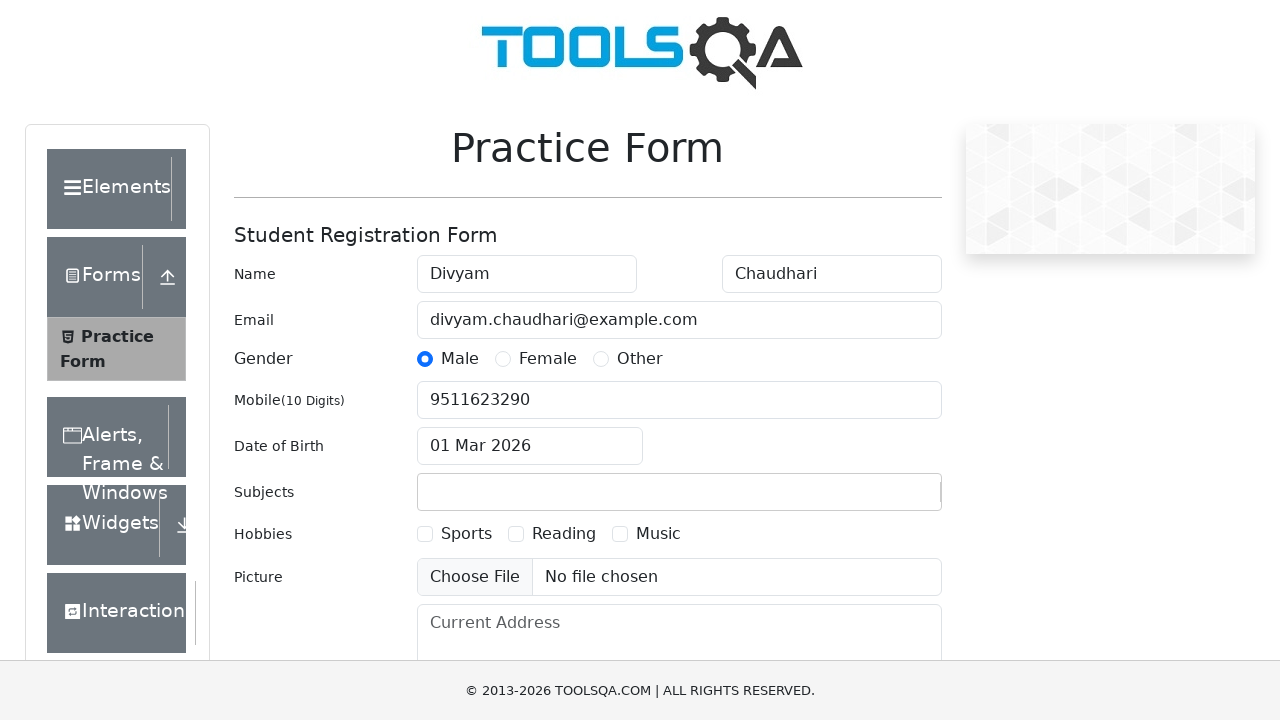

Clicked on date of birth input field to open calendar at (530, 446) on #dateOfBirthInput
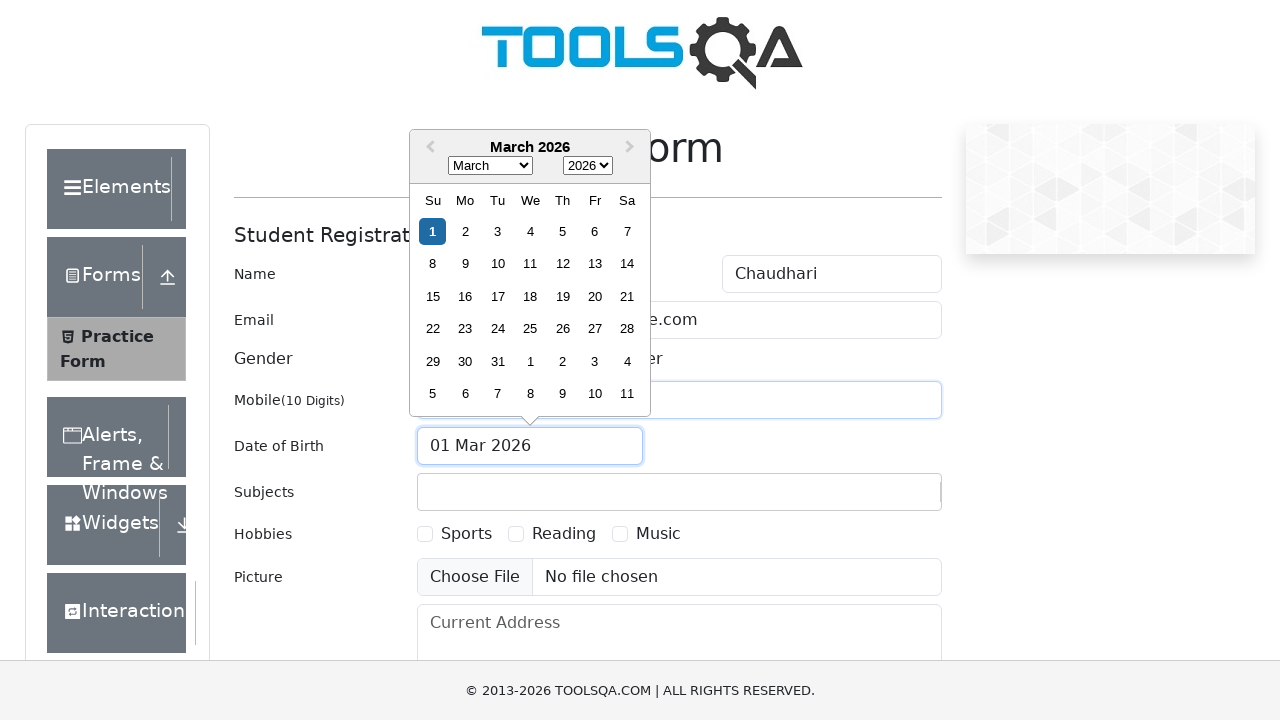

Waited 1 second for calendar to load
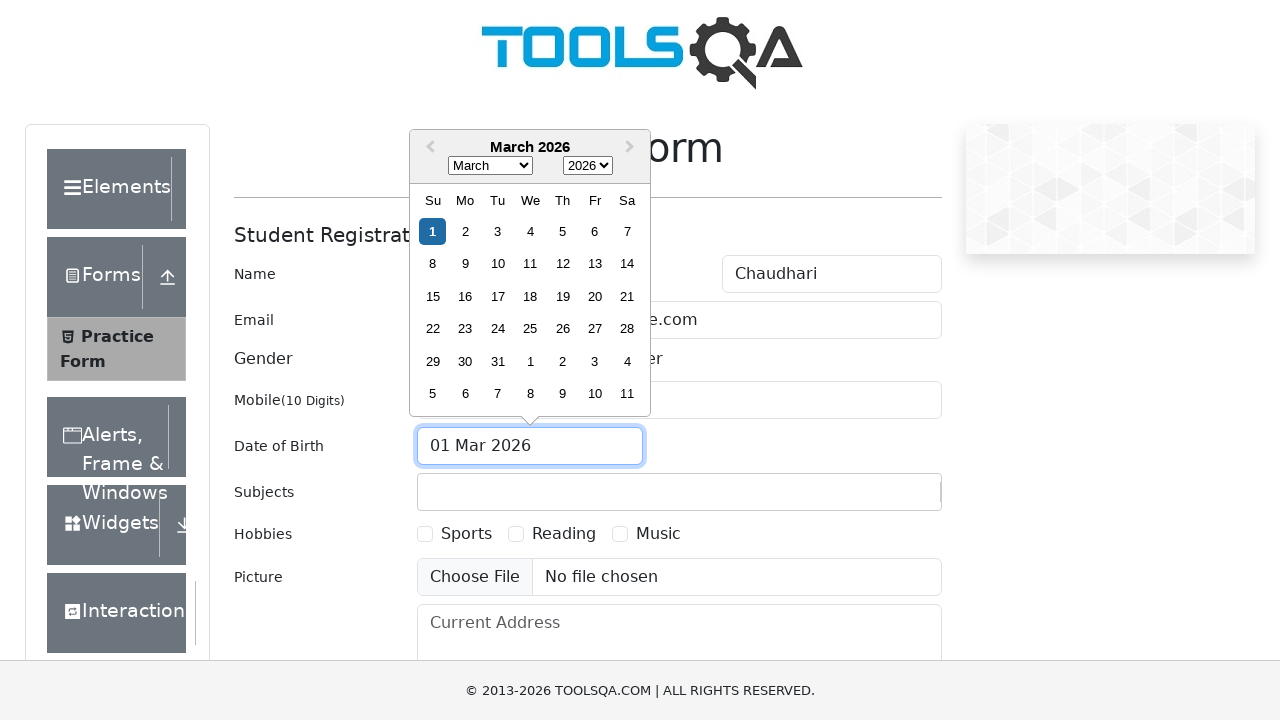

Pressed Escape to close the date picker
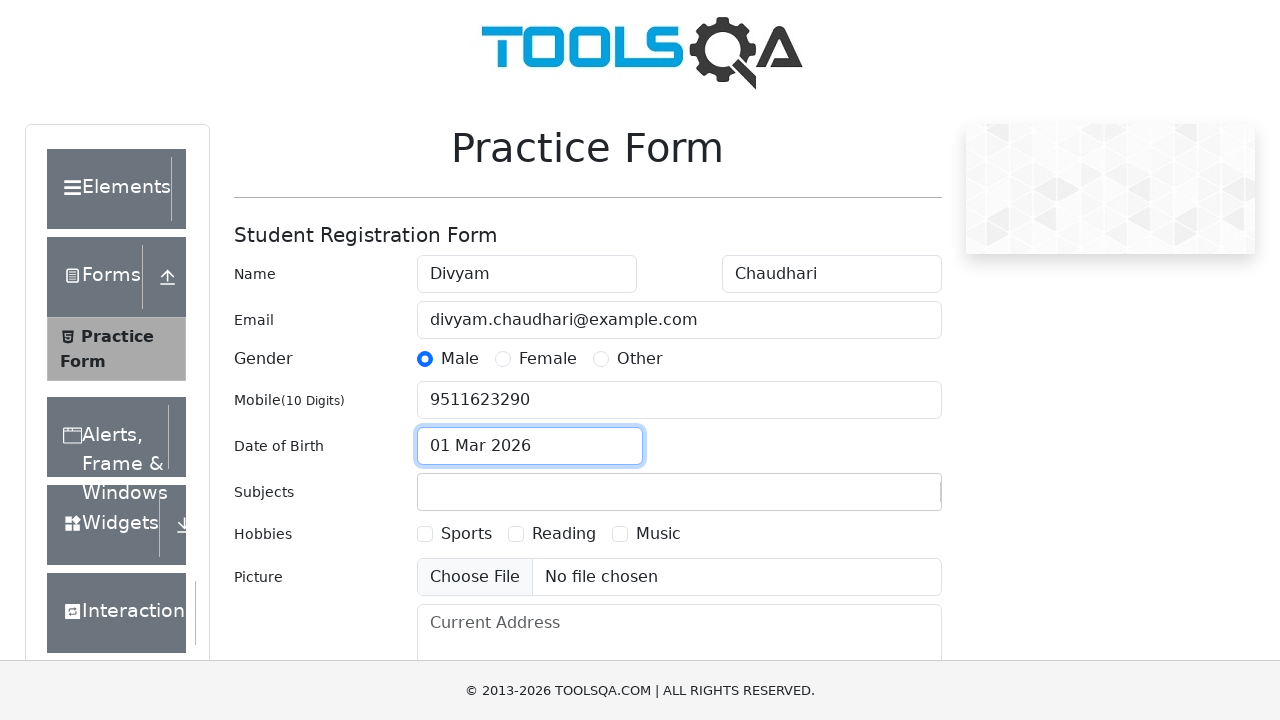

Filled subjects field with 'Hindi' on #subjectsInput
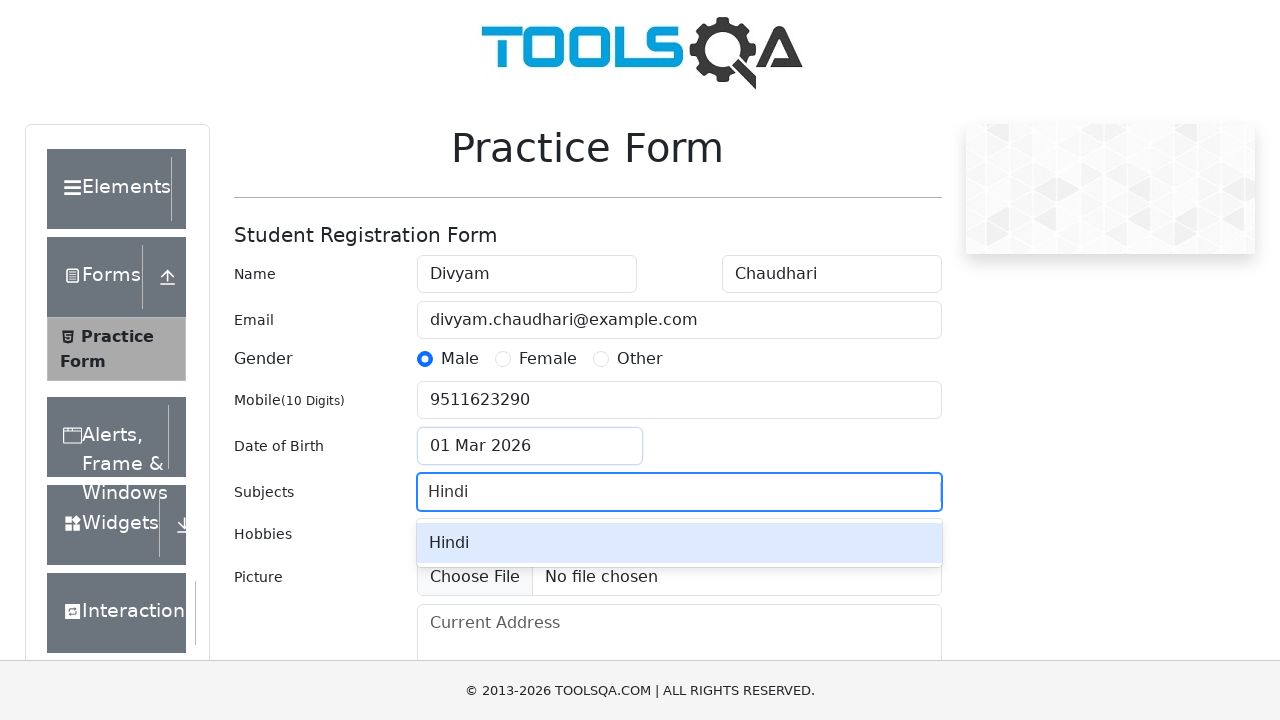

Pressed Enter to select 'Hindi' subject
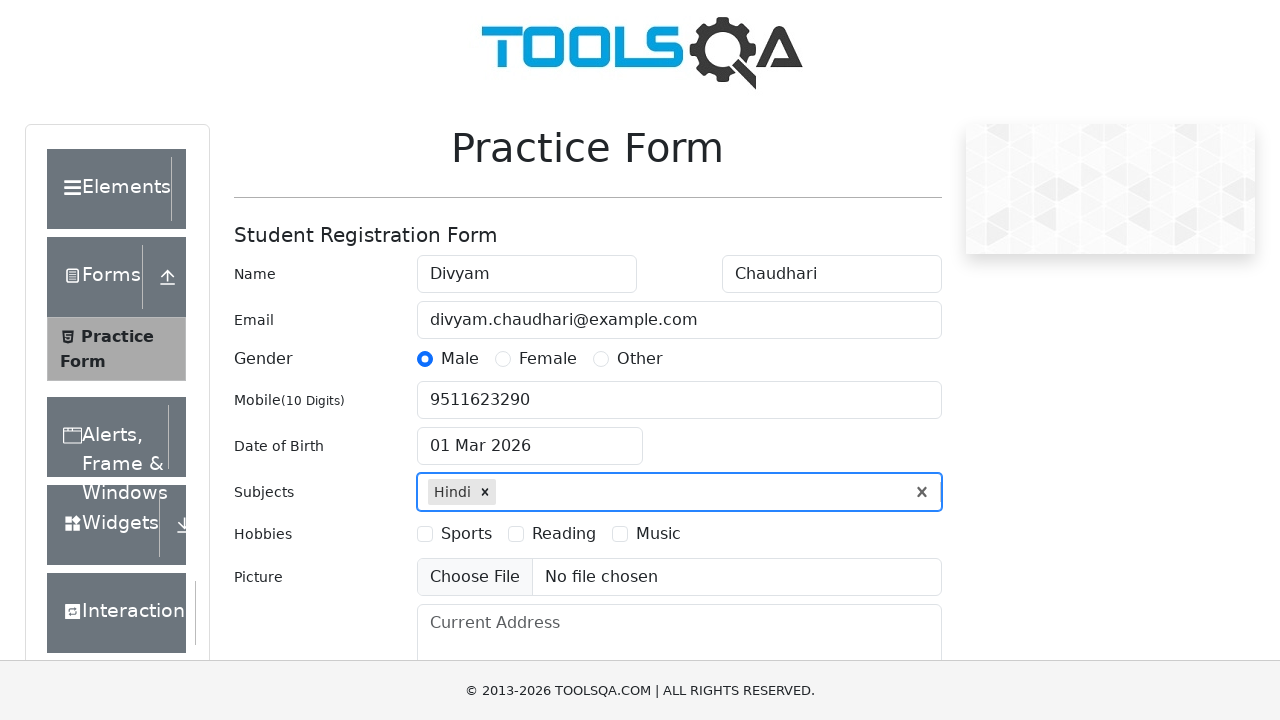

Selected Sports hobby checkbox at (466, 534) on xpath=//*[@id='hobbiesWrapper']/div[2]/div[1]/label
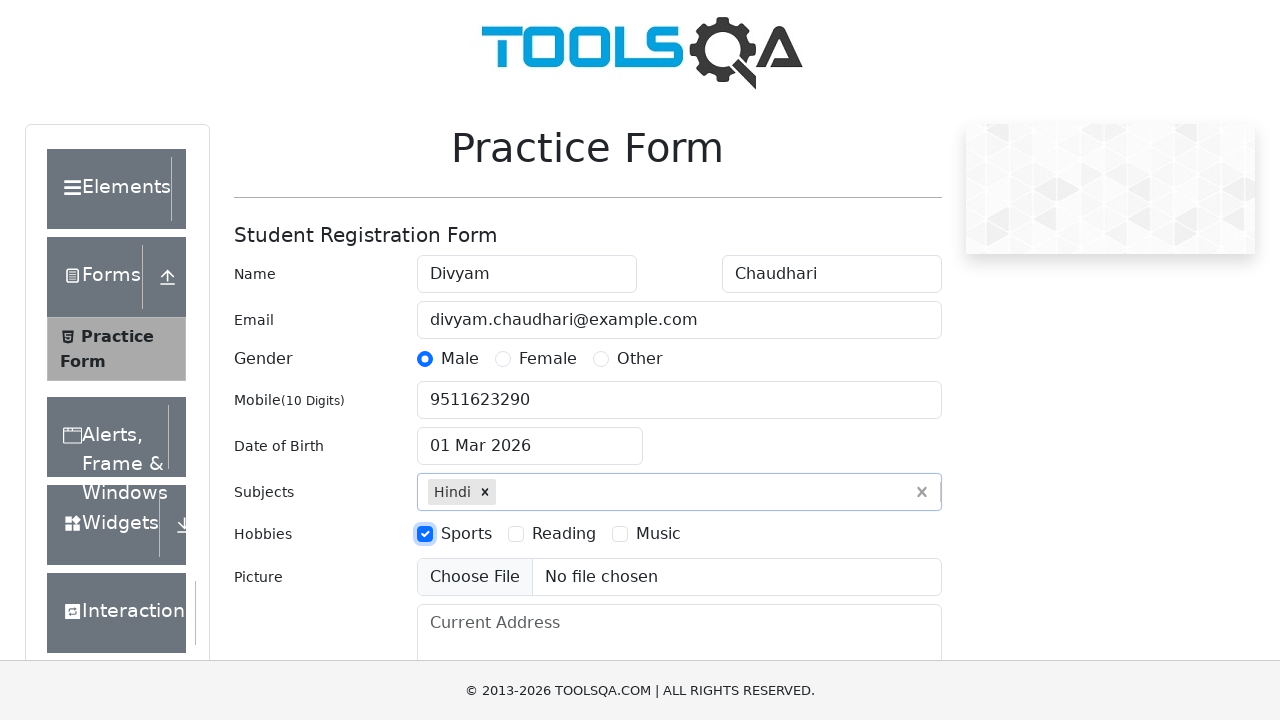

Filled current address field with 'Pune' on textarea#currentAddress
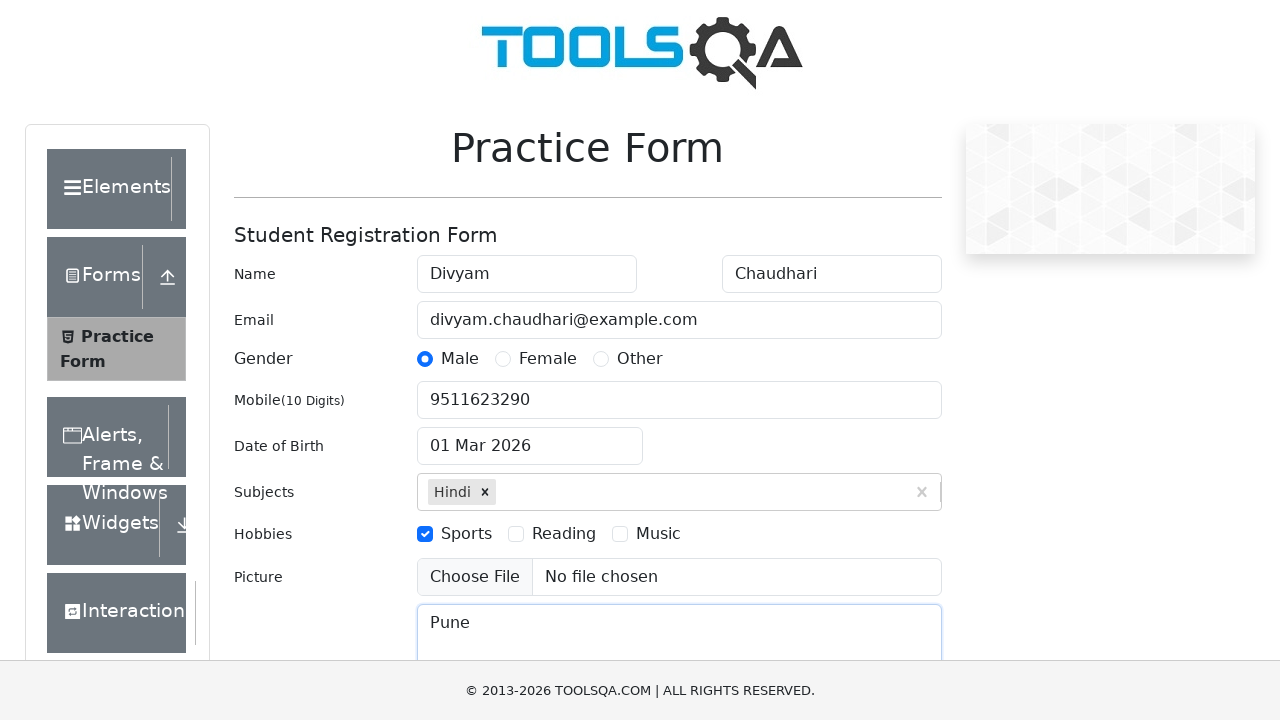

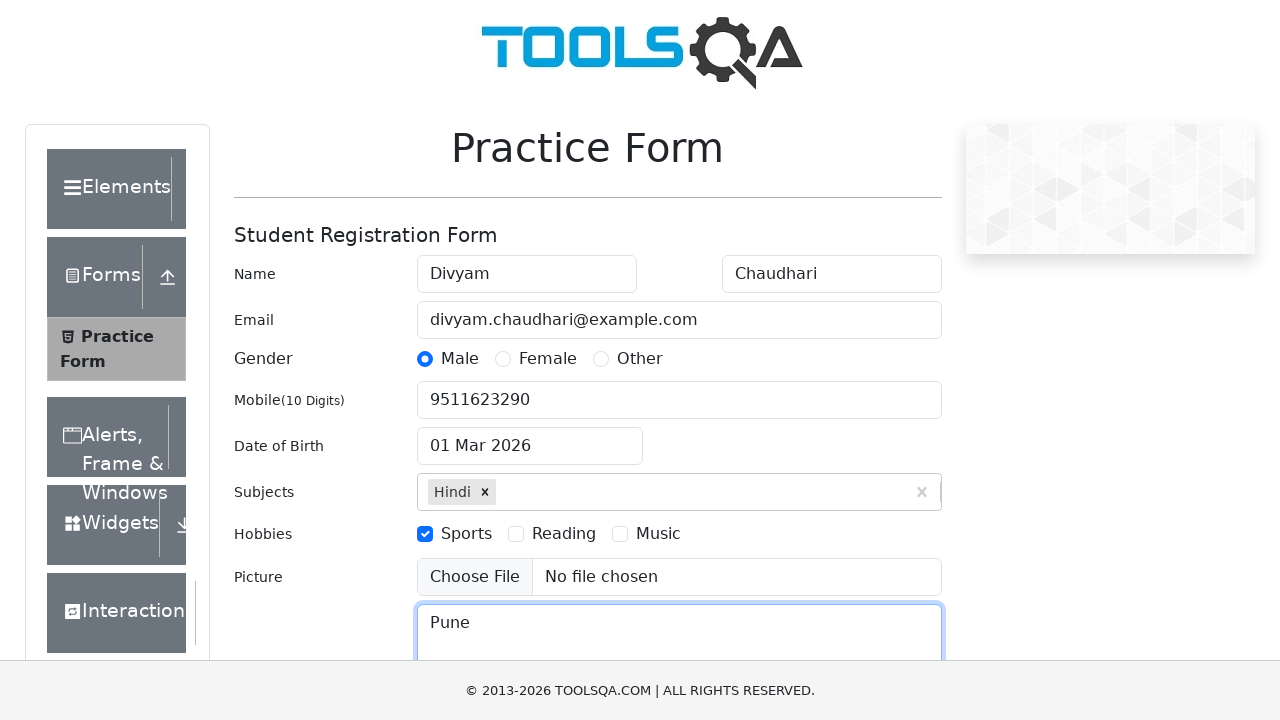